Tests a dynamic loading page by clicking a start button, waiting for content to load, and verifying the displayed text says "Hello World!"

Starting URL: http://the-internet.herokuapp.com/dynamic_loading/2

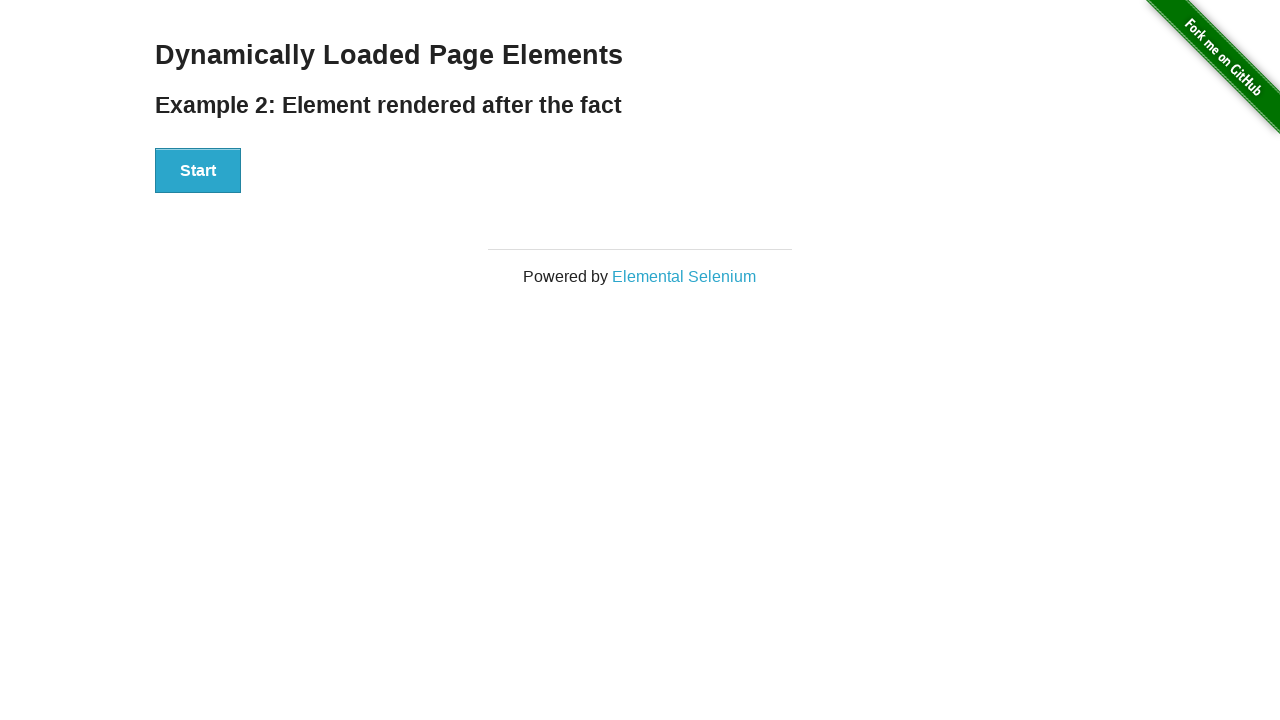

Clicked start button to initiate dynamic loading at (198, 171) on #start button
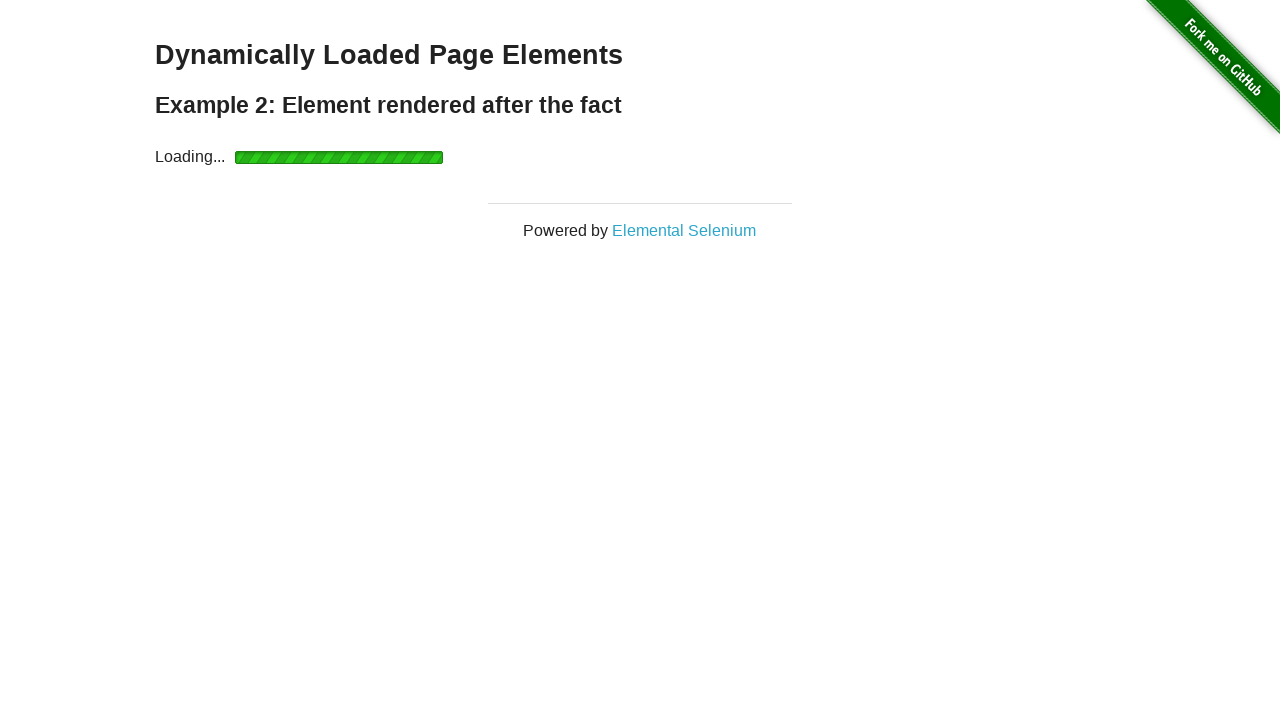

Waited for finish element to become visible
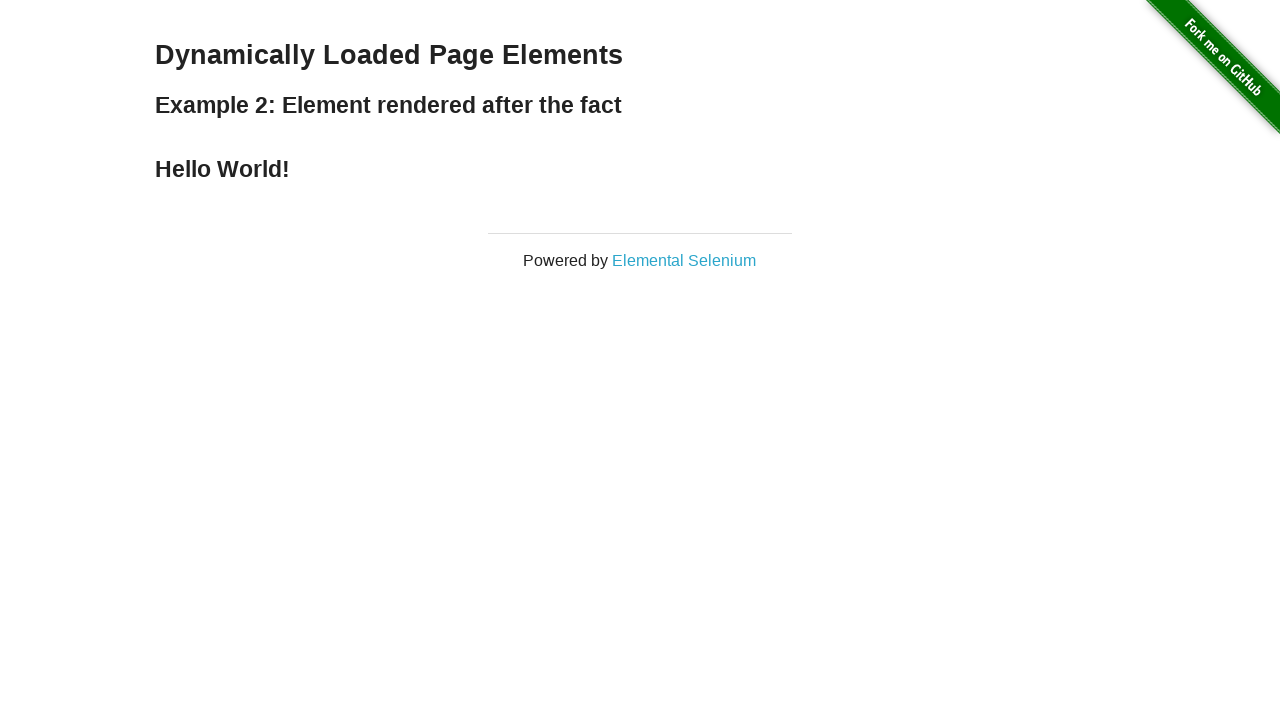

Retrieved text content from finish element
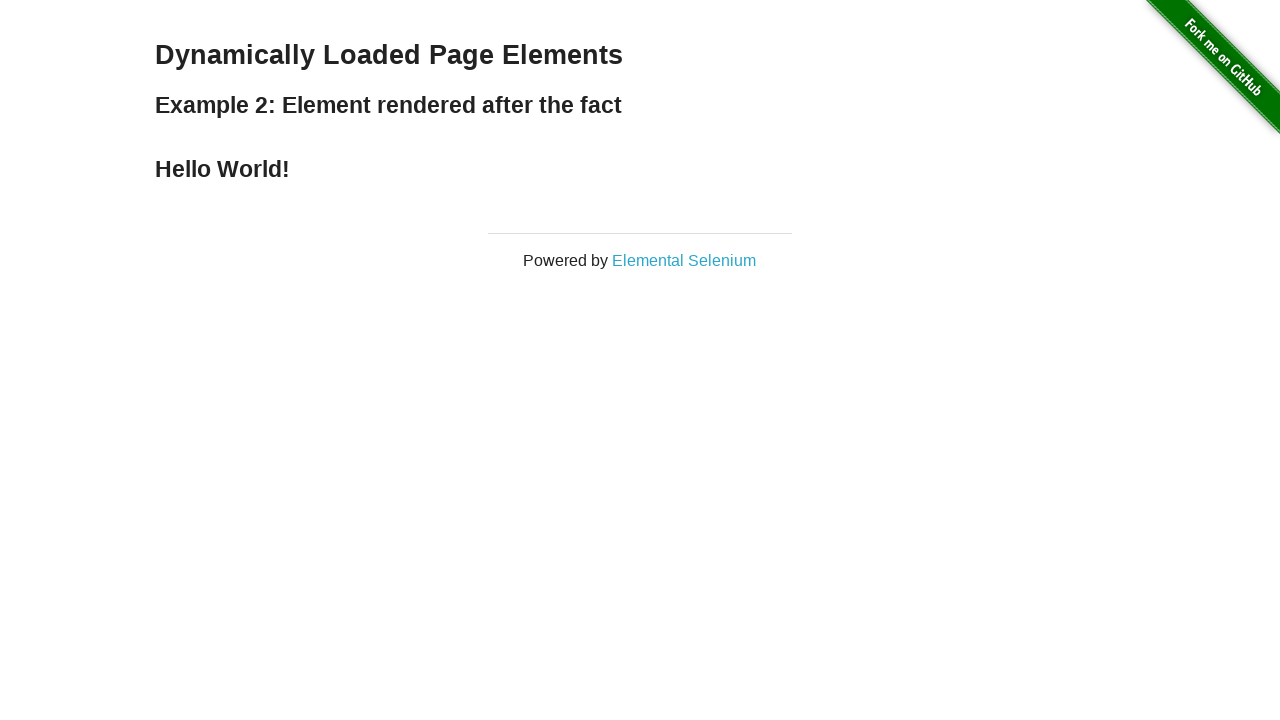

Verified finish text contains 'Hello World!'
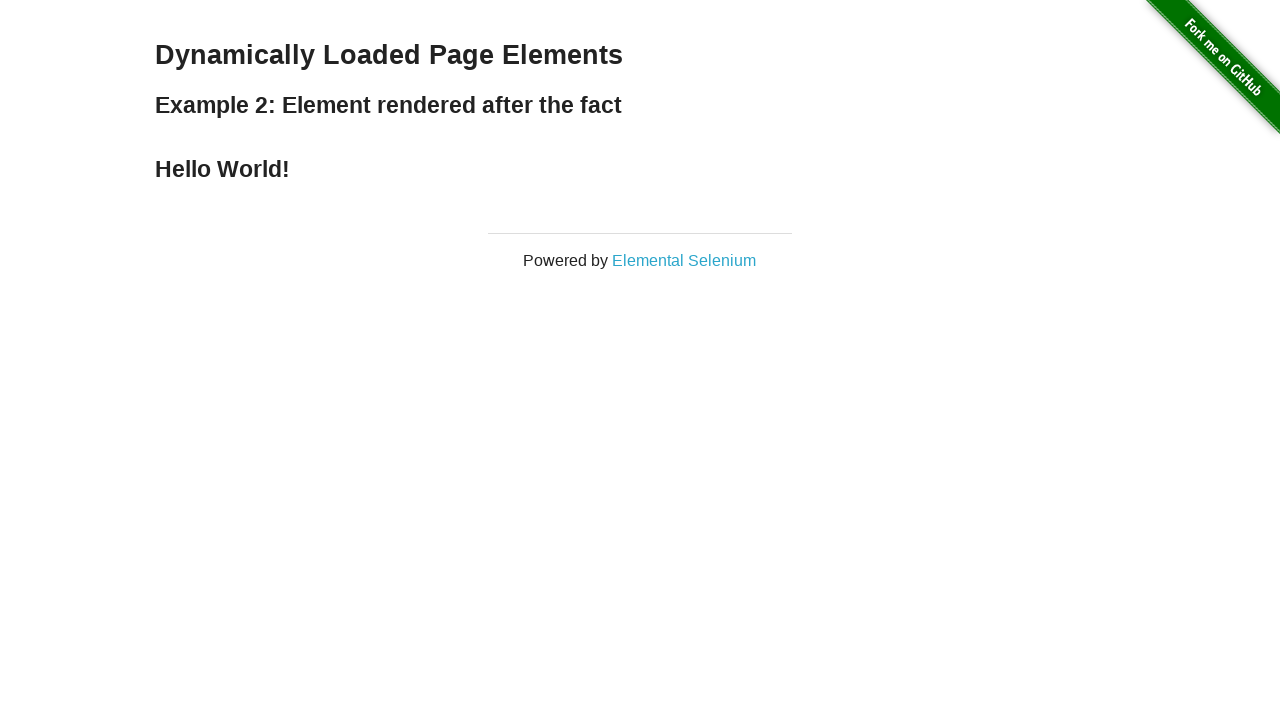

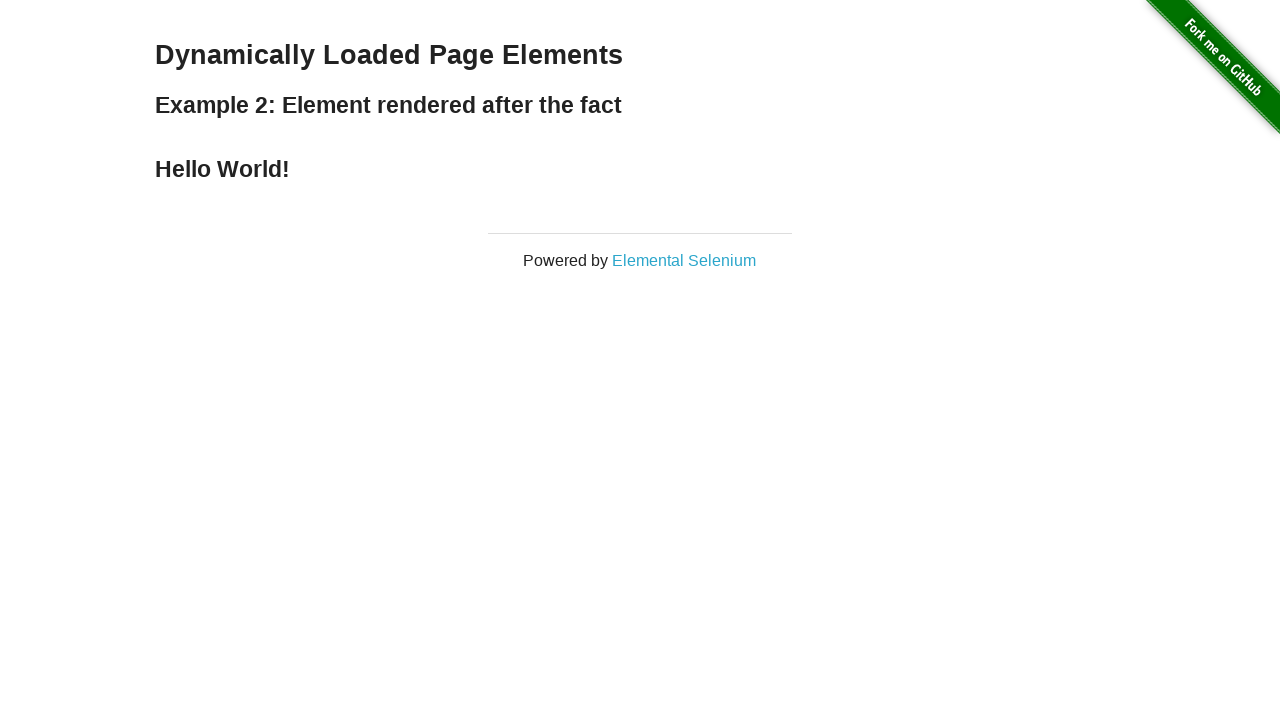